Fills out a SurveyMonkey survey form with name, email, phone number, gender selection, and a description field, then submits the form.

Starting URL: https://pt.surveymonkey.com/r/TVDJSL9

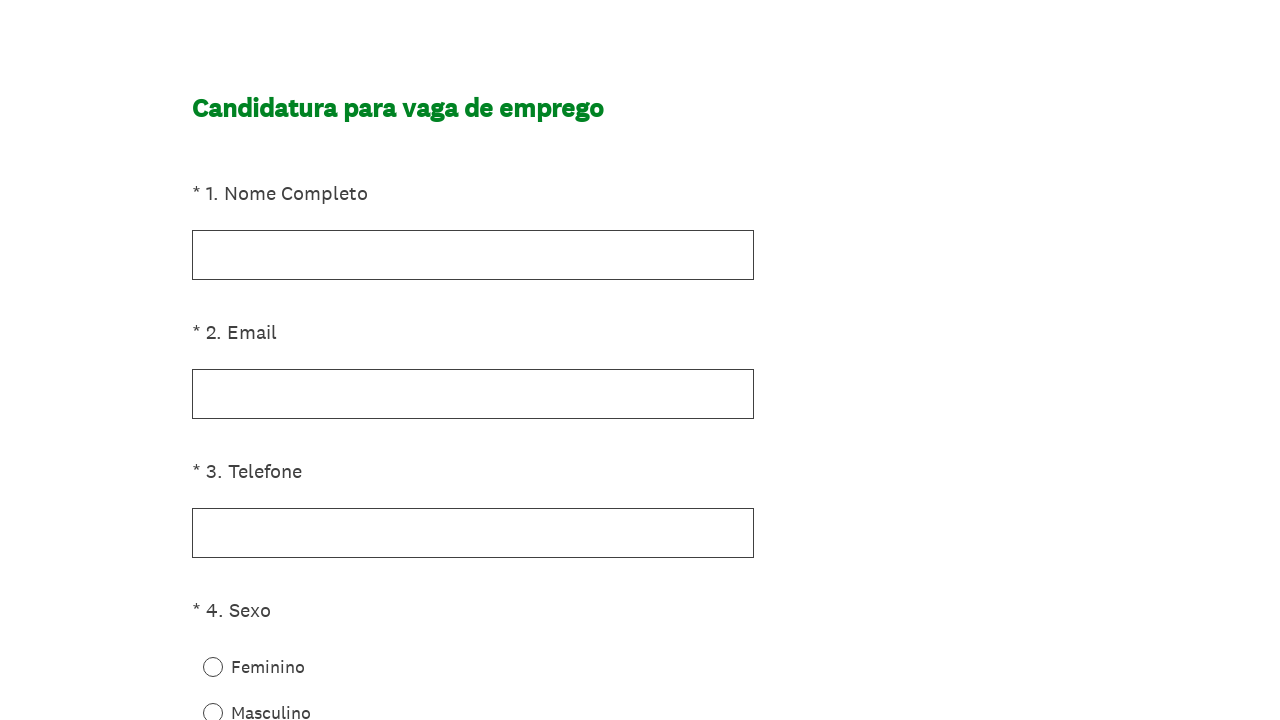

Waited for name field to load
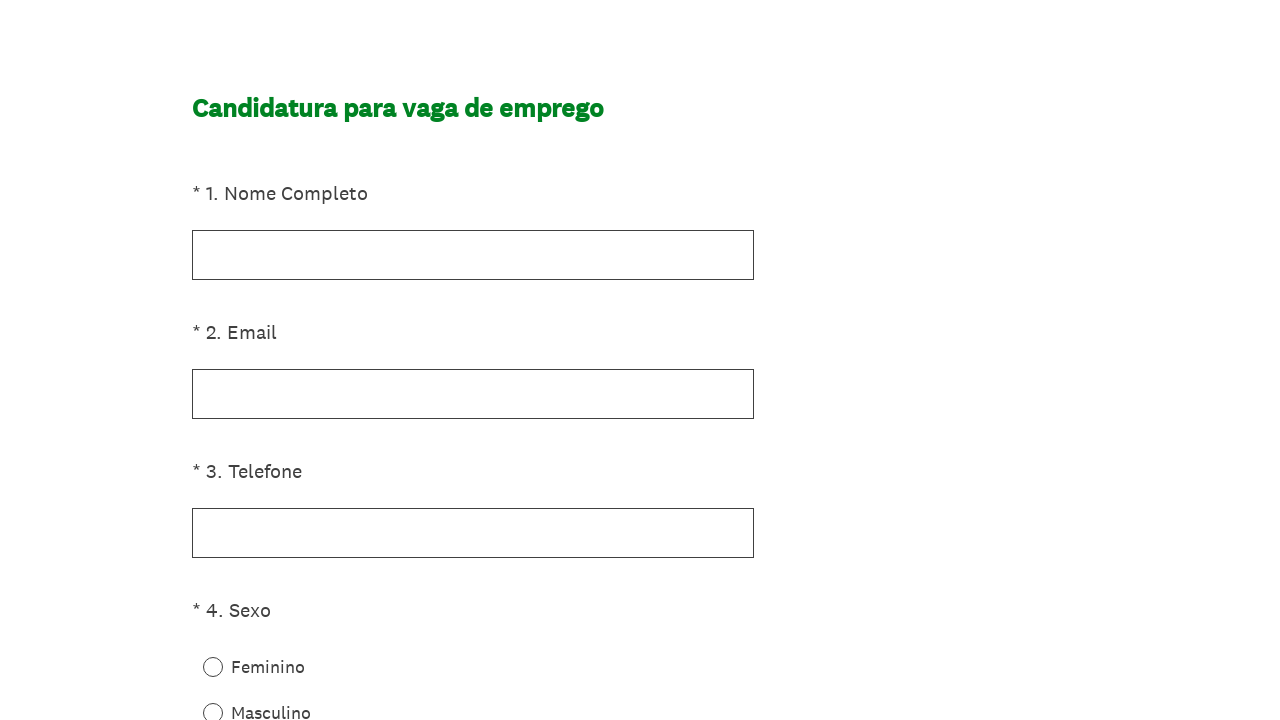

Filled name field with 'Carlos Silva' on xpath=/html/body/div/div[2]/div[2]/div[2]/main/form/div[1]/div/div/div/div/div/f
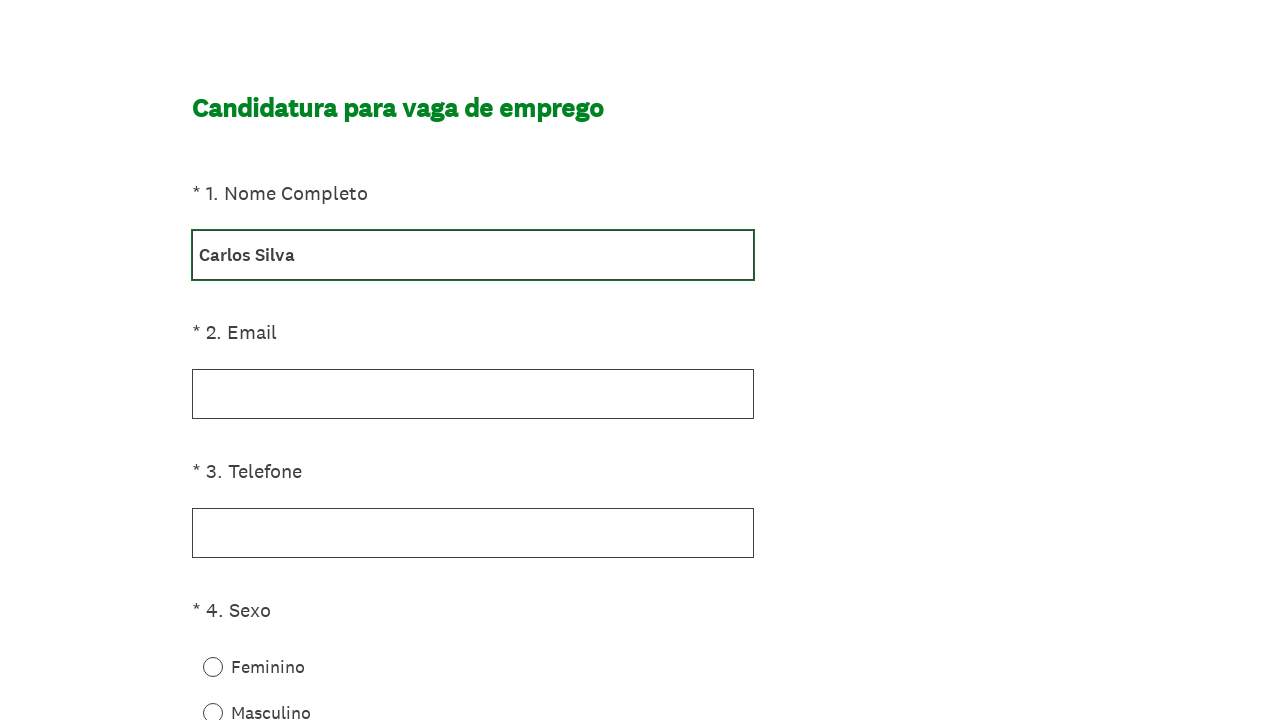

Filled email field with 'carlos.silva@example.com' on xpath=/html/body/div/div[2]/div[2]/div[2]/main/form/div[2]/div/div/div/div/div/f
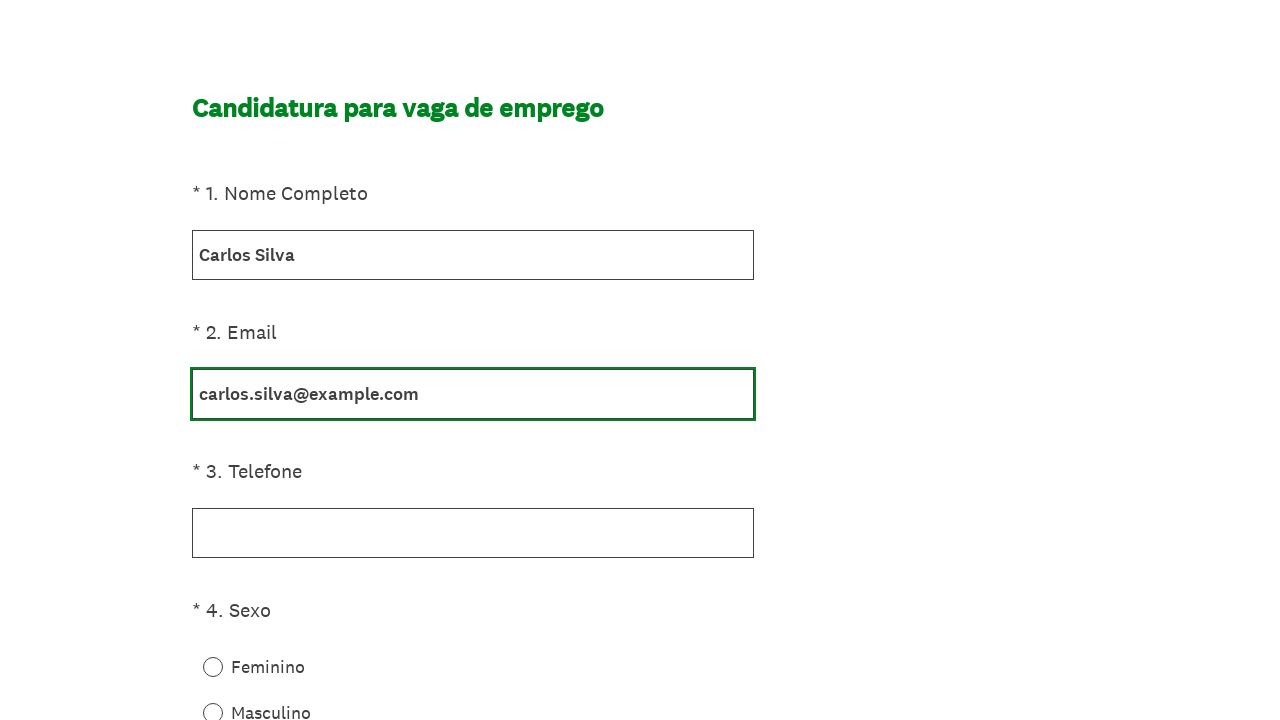

Filled phone field with '+55 11 98765-4321' on xpath=/html/body/div/div[2]/div[2]/div[2]/main/form/div[3]/div/div/div/div/div/f
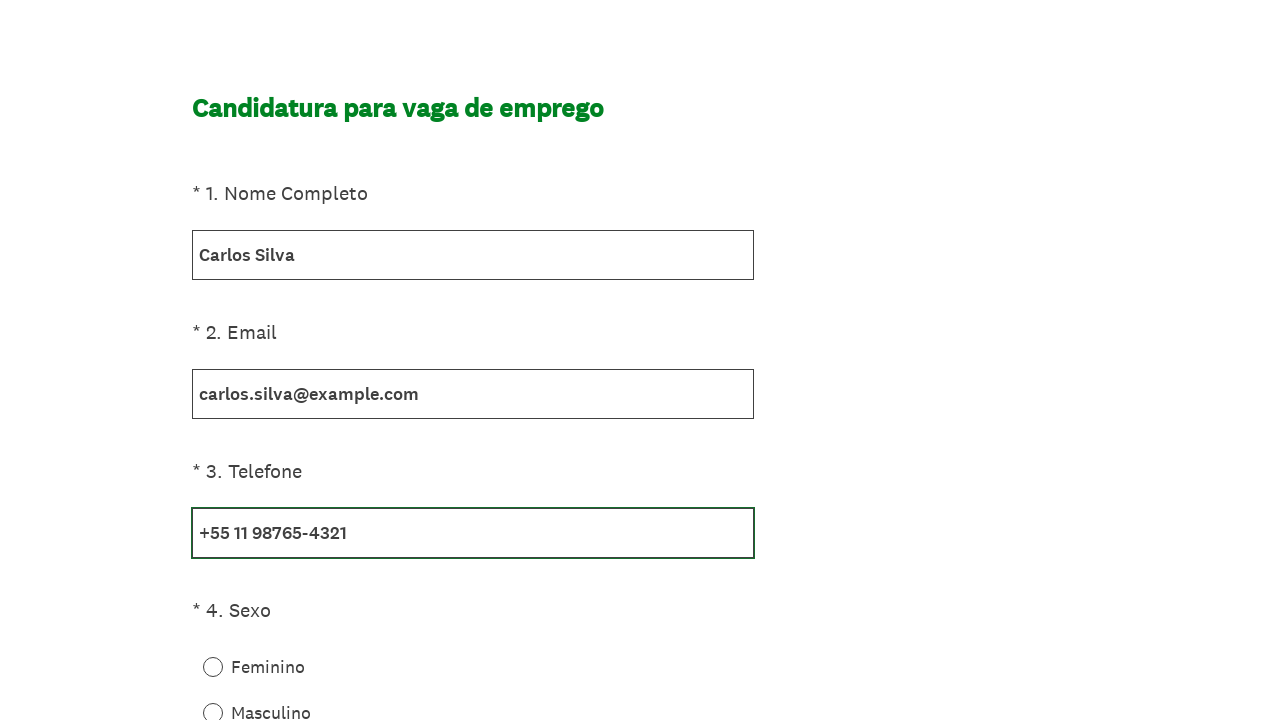

Selected 'Masculino' gender option at (640, 700) on xpath=/html/body/div/div[2]/div[2]/div[2]/main/form/div[4]/div/div/div/div/field
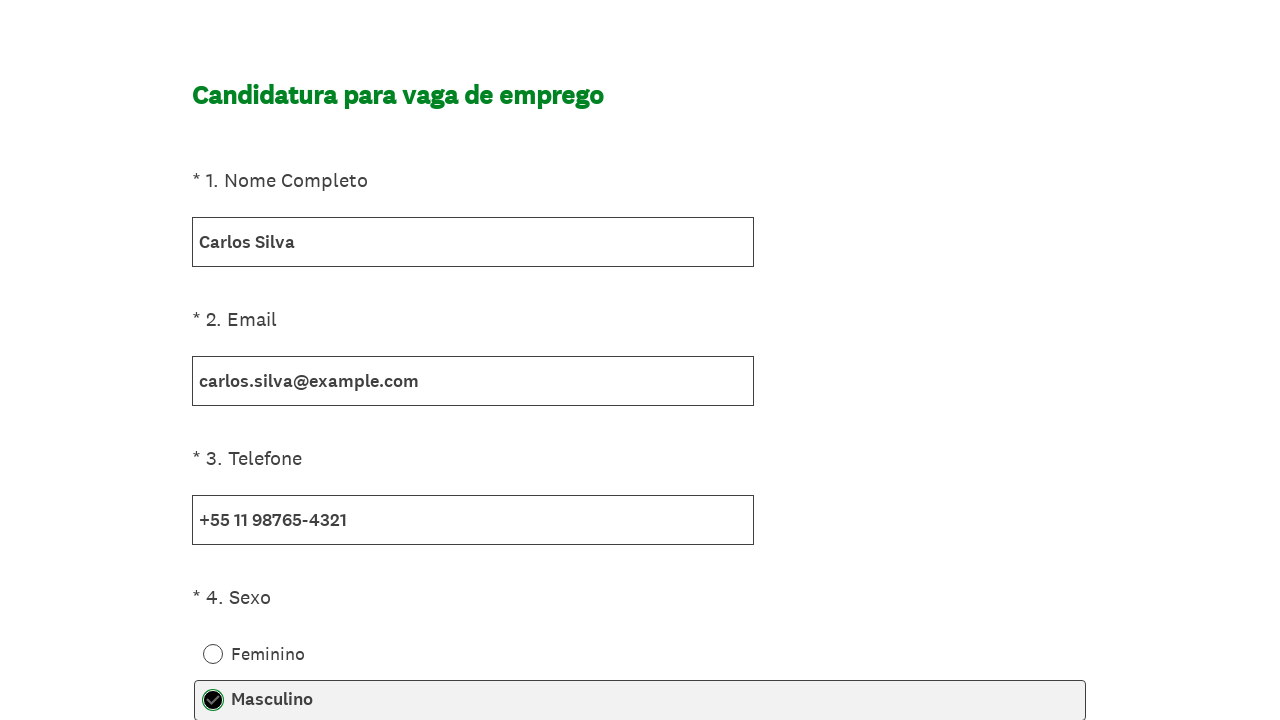

Filled description field with 'Desenvolvedor de software interessado em automação' on xpath=/html/body/div/div[2]/div[2]/div[2]/main/form/div[5]/div/div/div/div/div/f
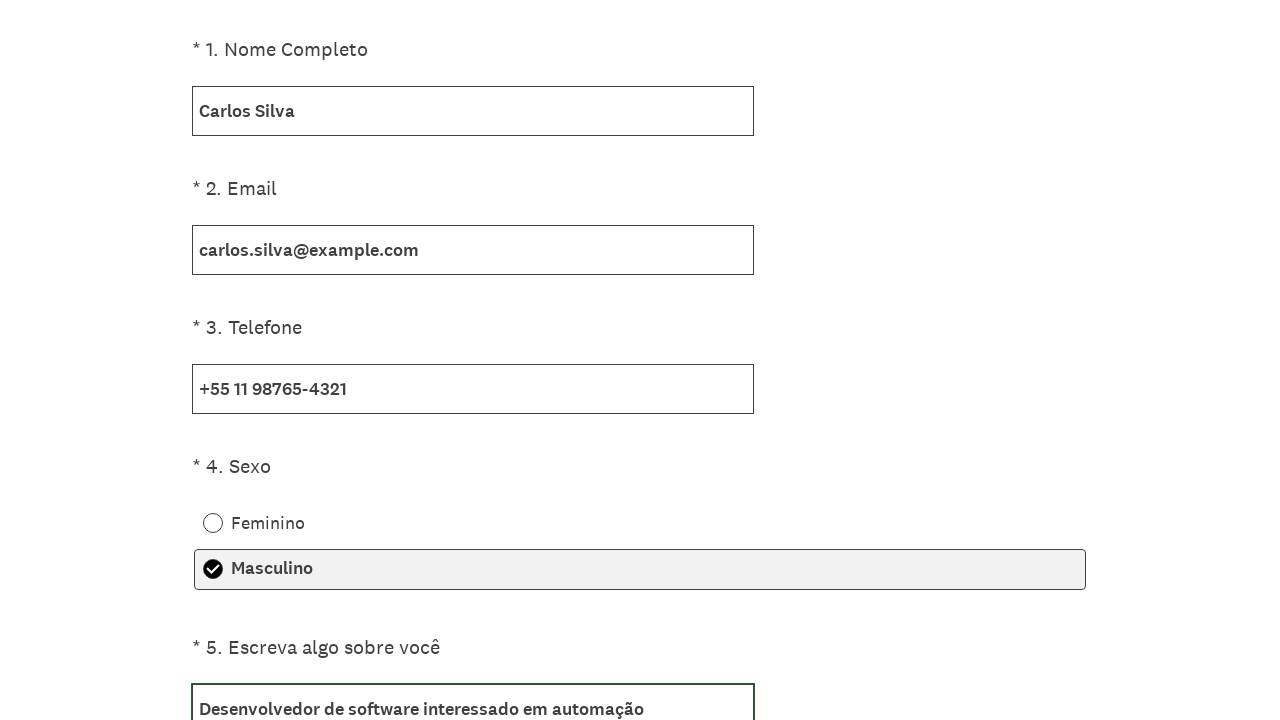

Clicked submit button to complete survey form at (473, 695) on xpath=/html/body/div/div[2]/div[2]/div[2]/main/form/div[5]/div/div/div/div/div/f
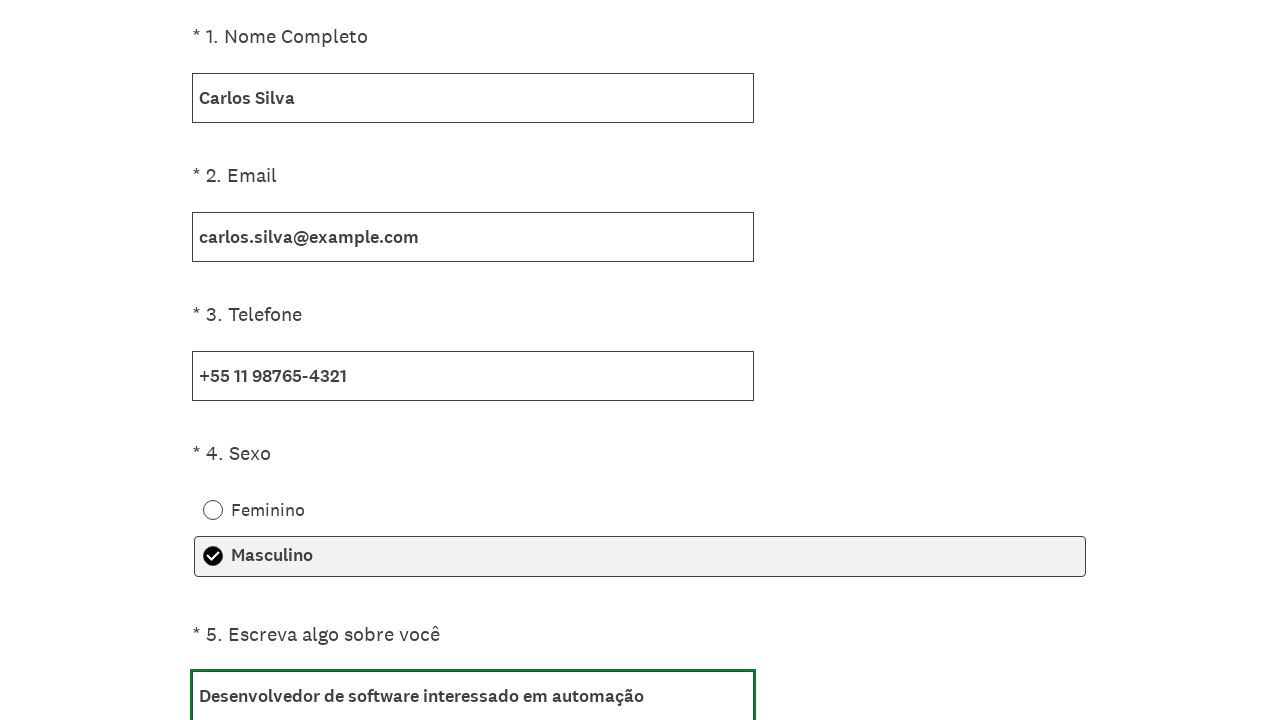

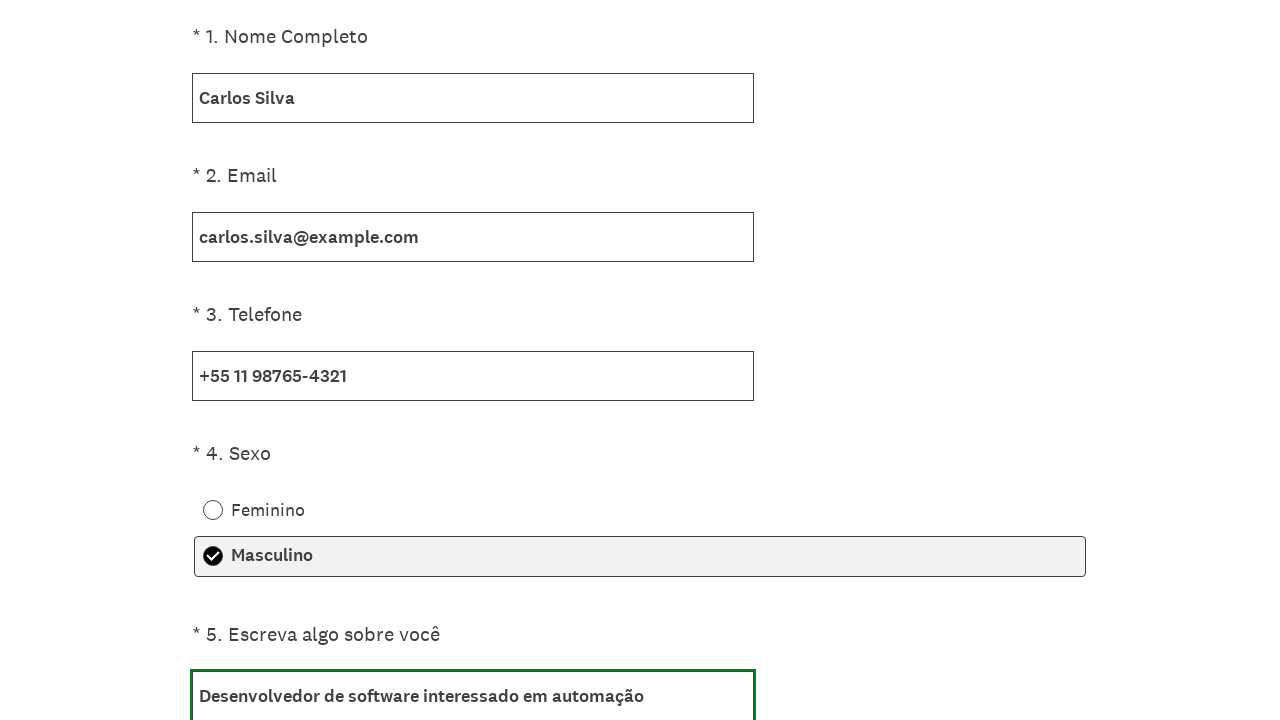